Tests form interaction by filling a name field, clicking an alert button, and accepting the JavaScript alert dialog that appears.

Starting URL: https://www.rahulshettyacademy.com/AutomationPractice/

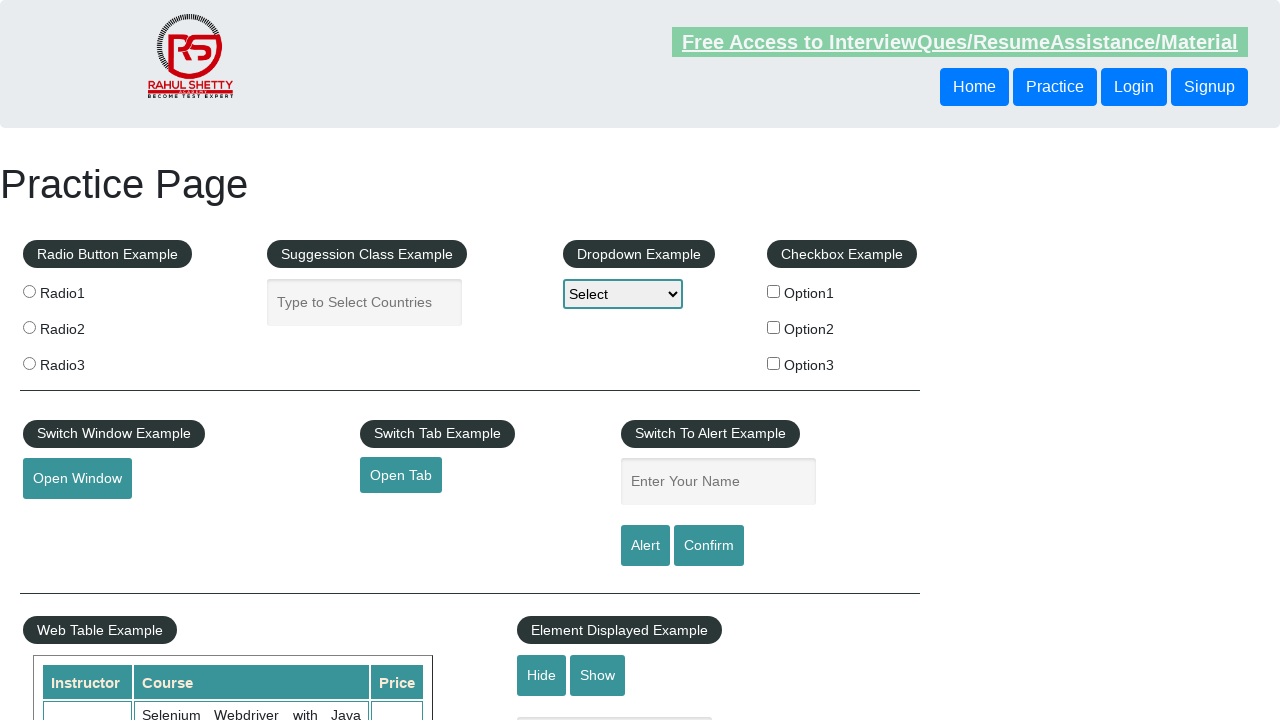

Set viewport size to 1920x1080
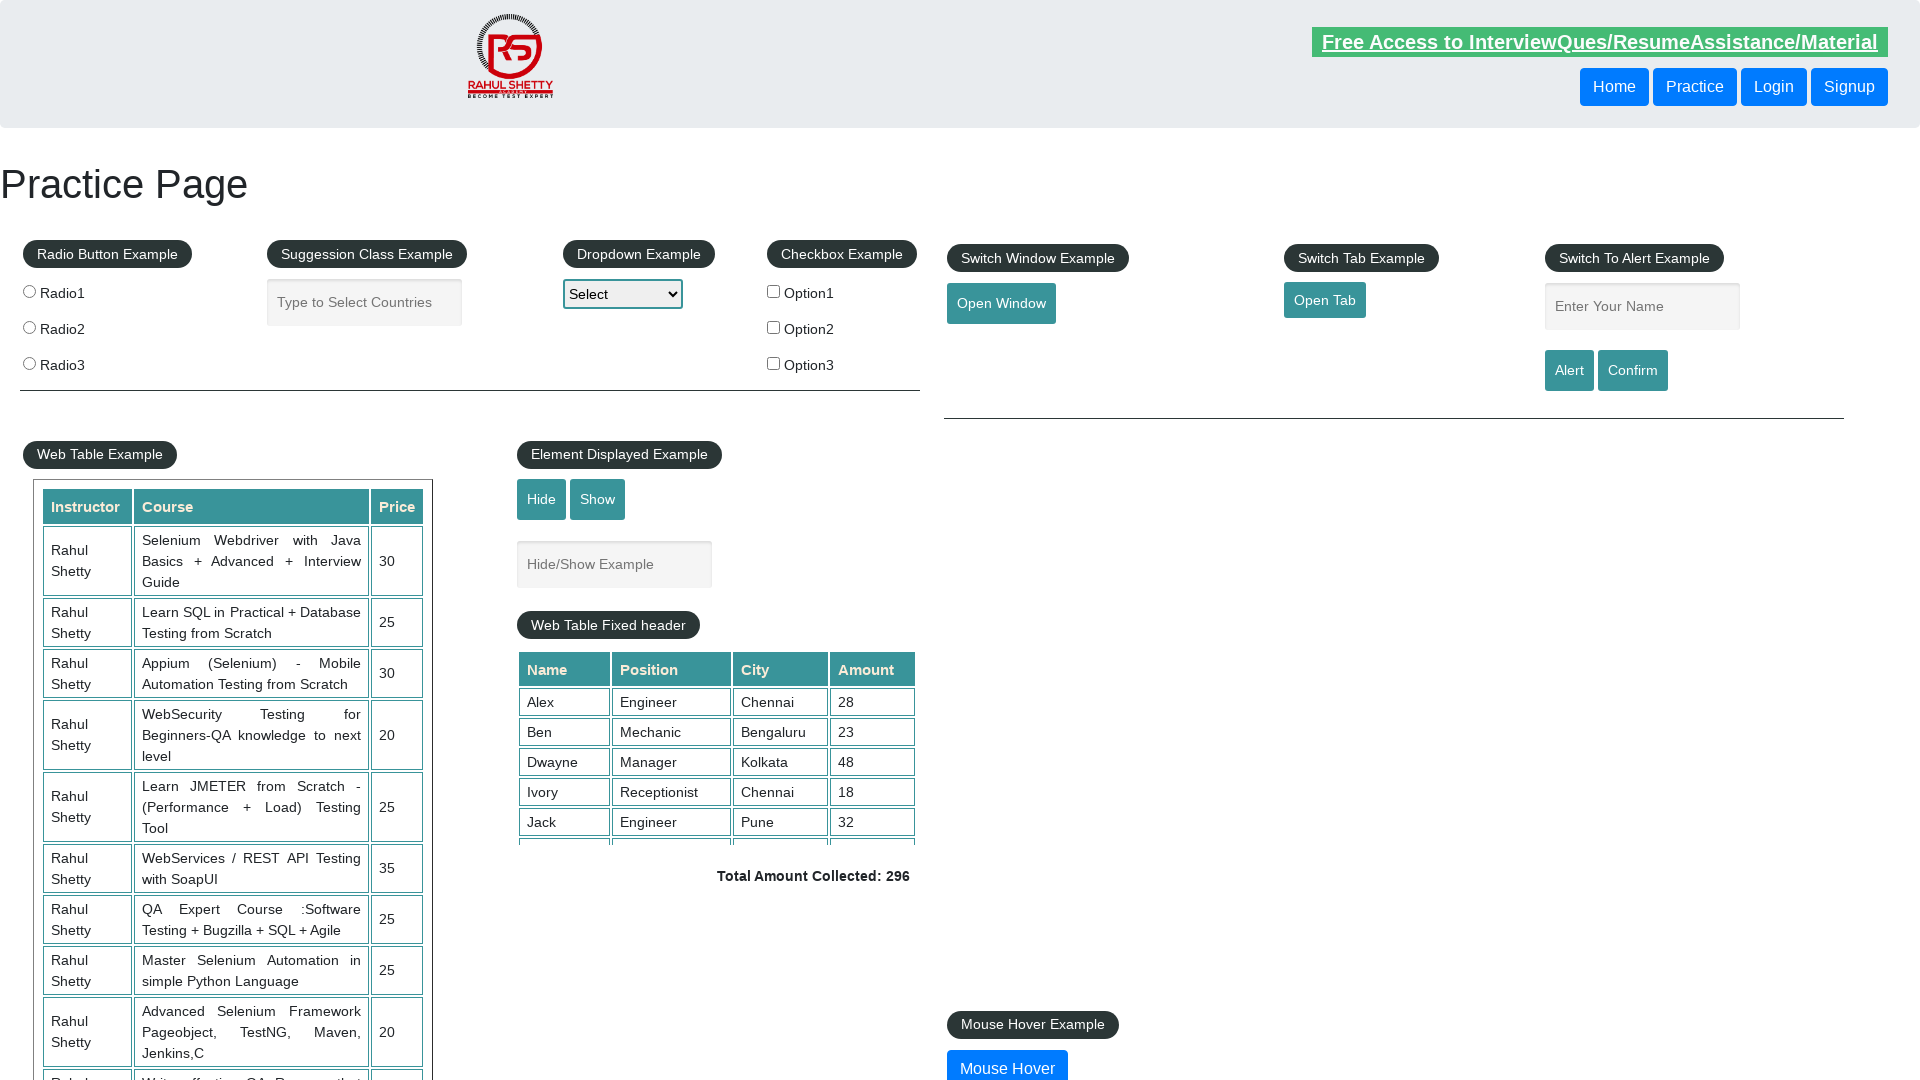

Filled name field with 'shital' on #name
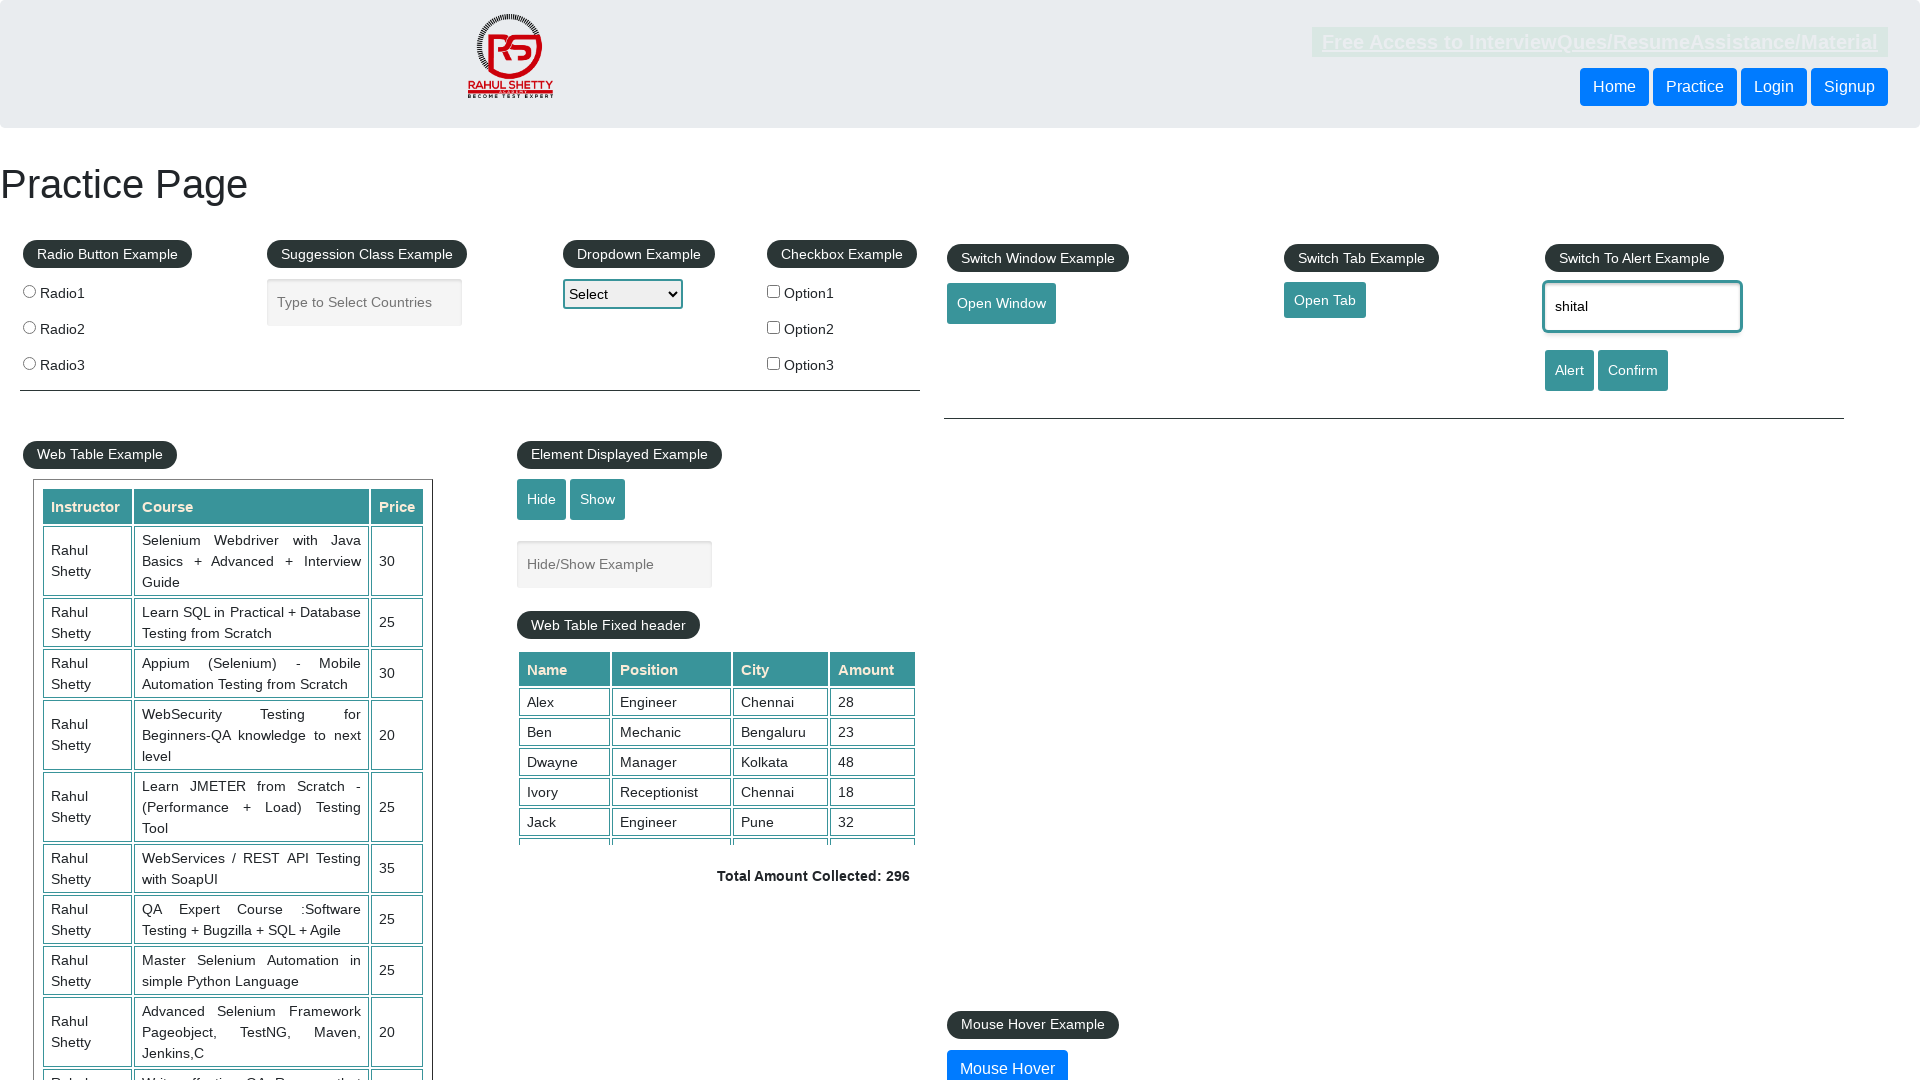

Set up dialog handler to accept alerts
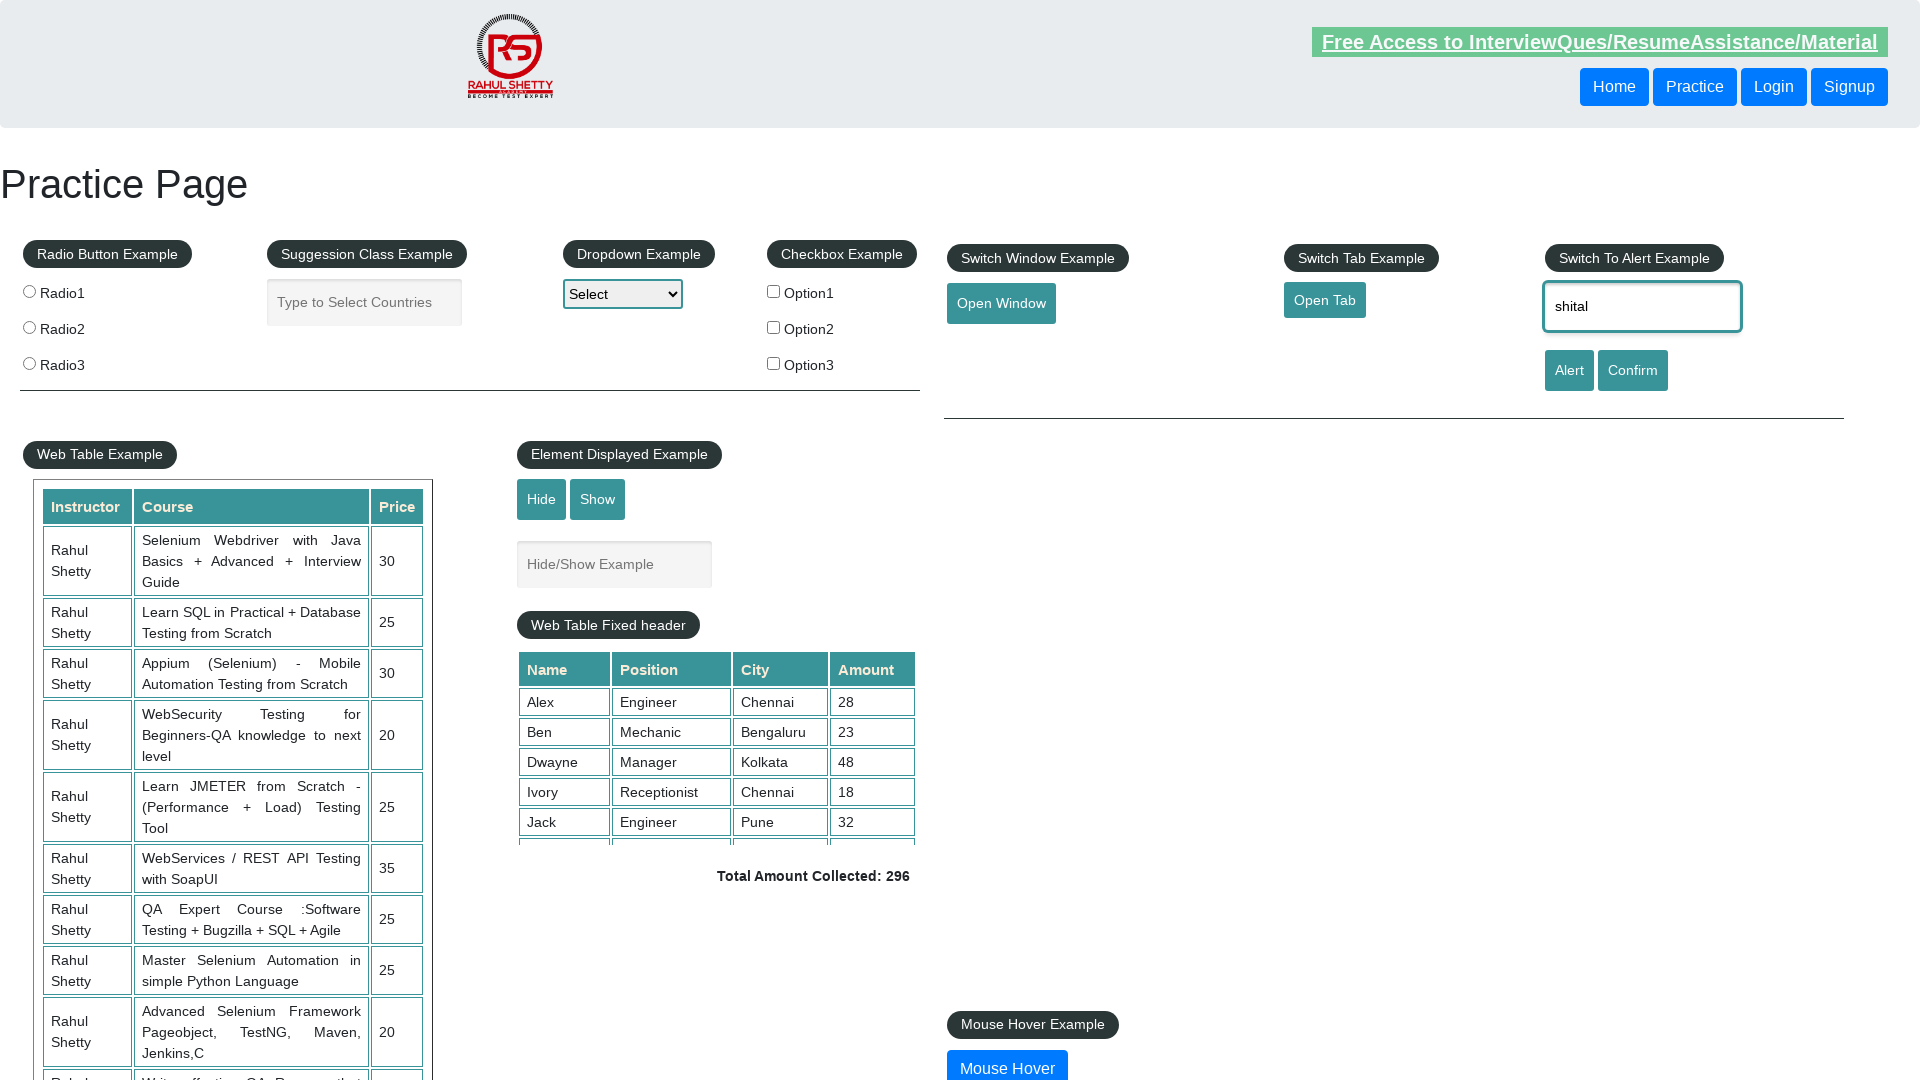

Clicked alert button and accepted JavaScript alert dialog at (1569, 370) on #alertbtn
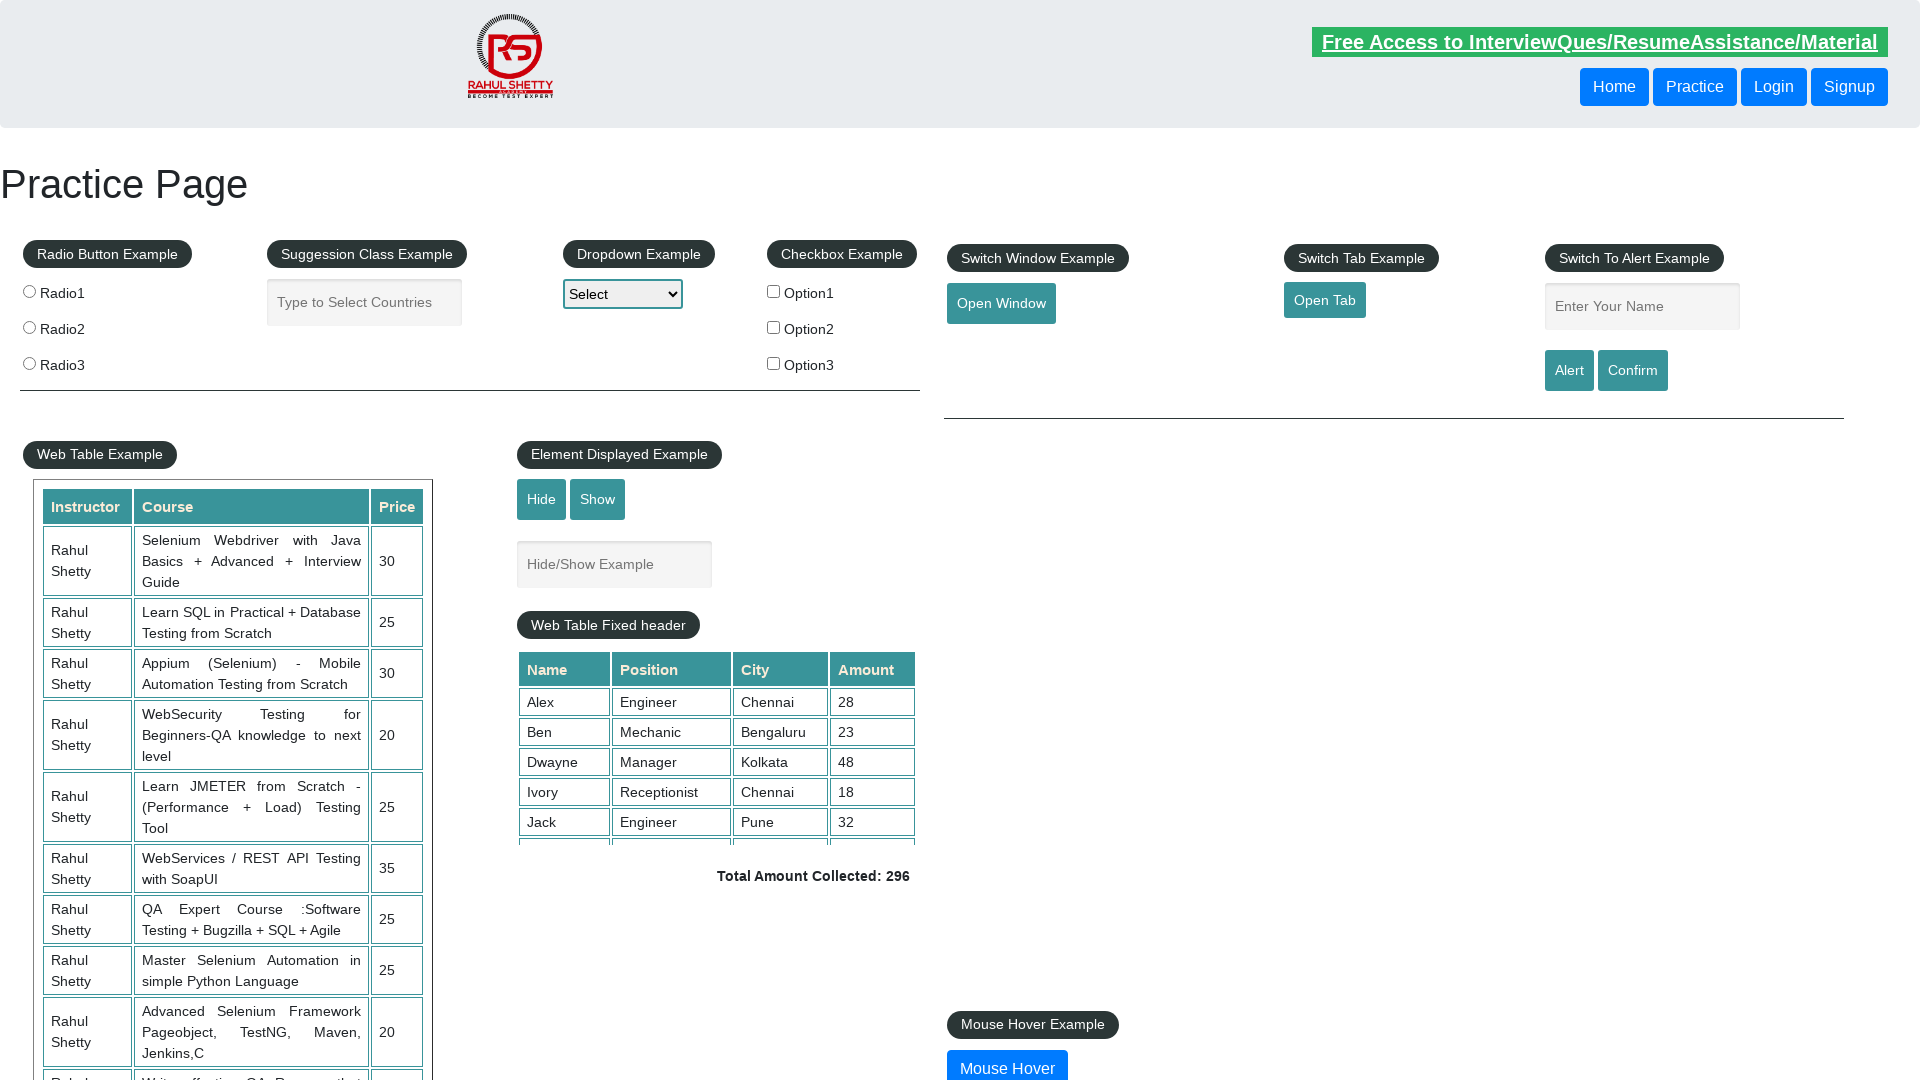

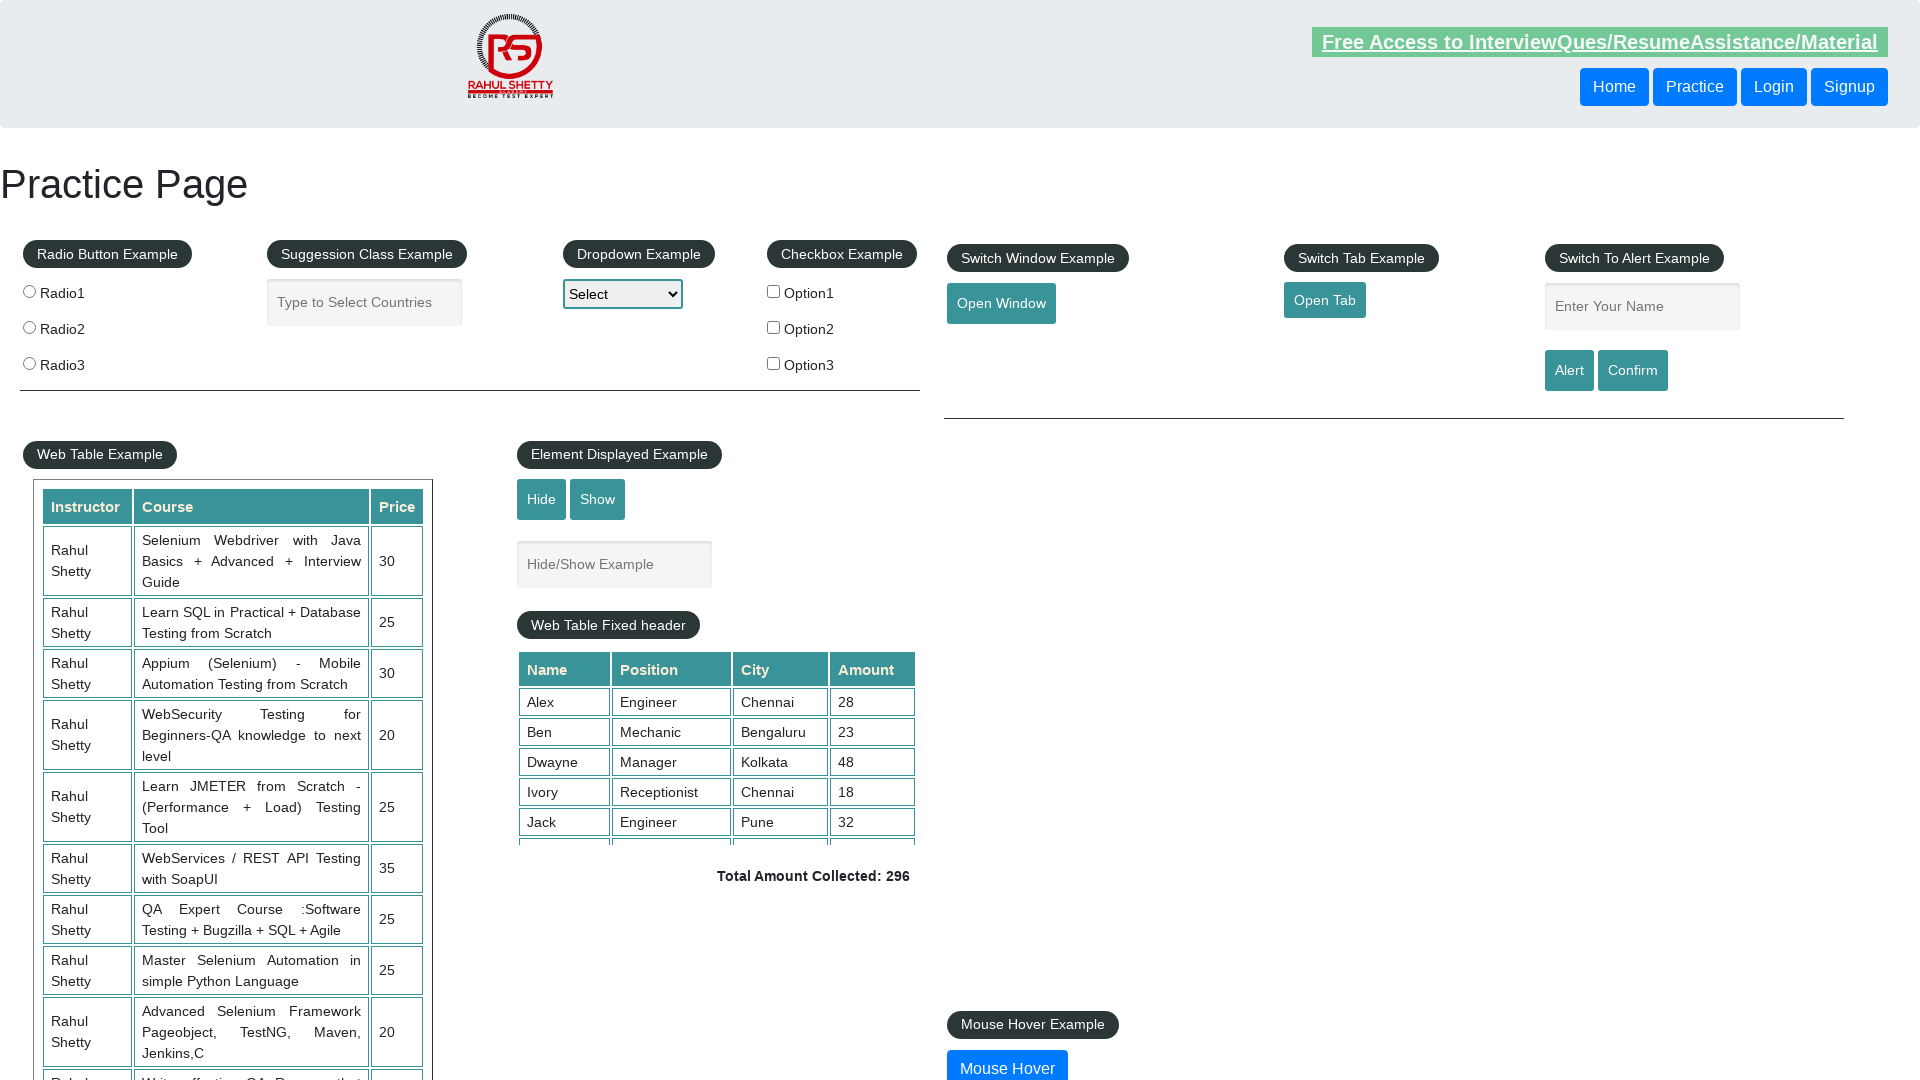